Tests scrolling to elements and filling form fields on a scroll practice page by entering a name and date

Starting URL: https://formy-project.herokuapp.com/scroll

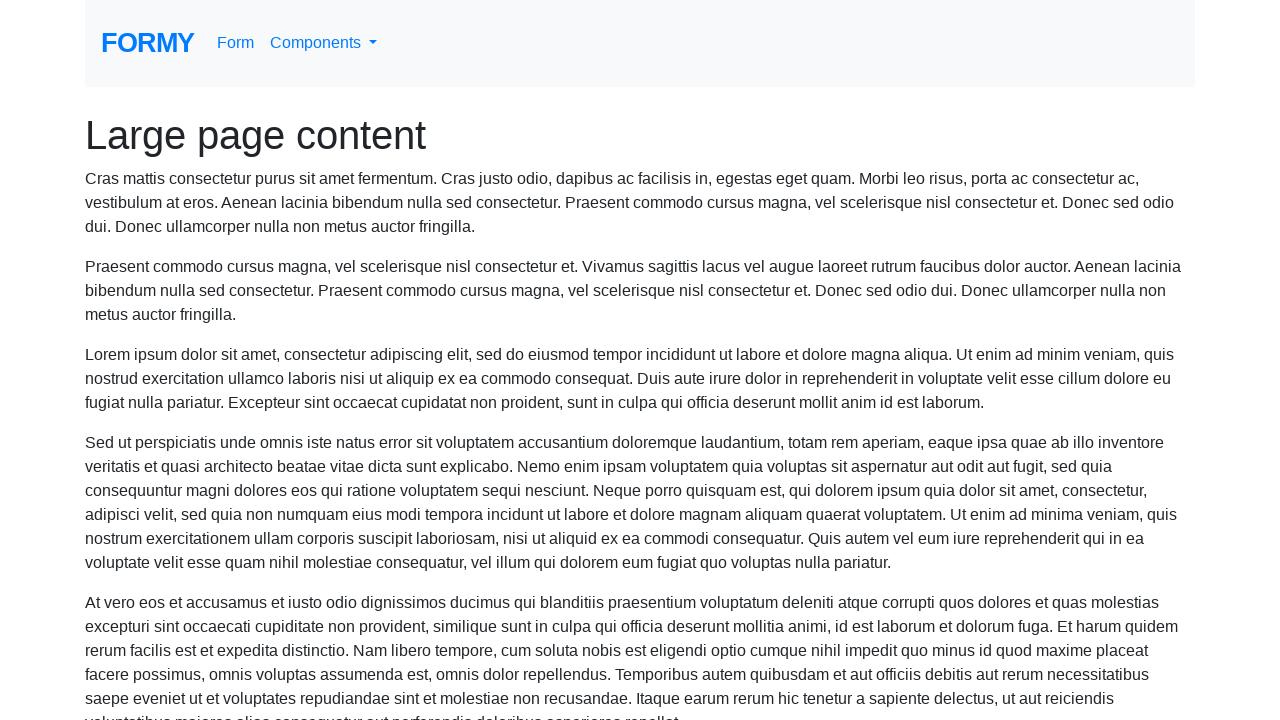

Located the name field element
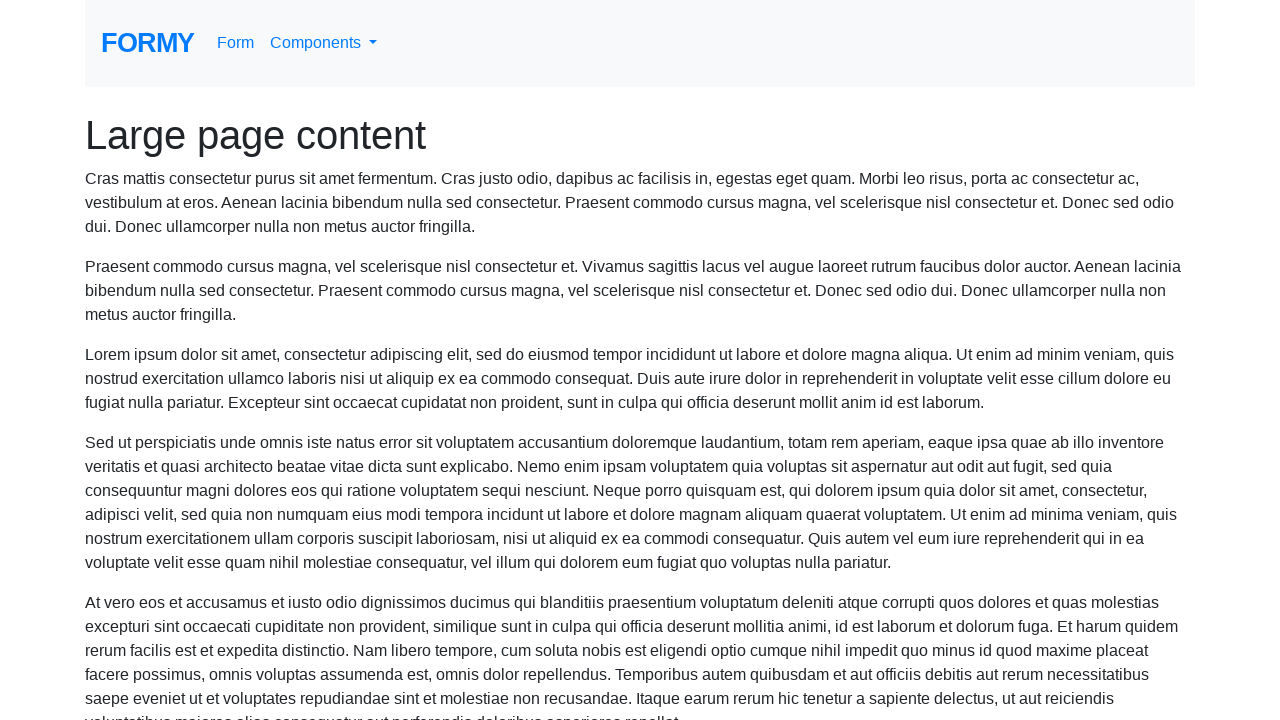

Scrolled to name field
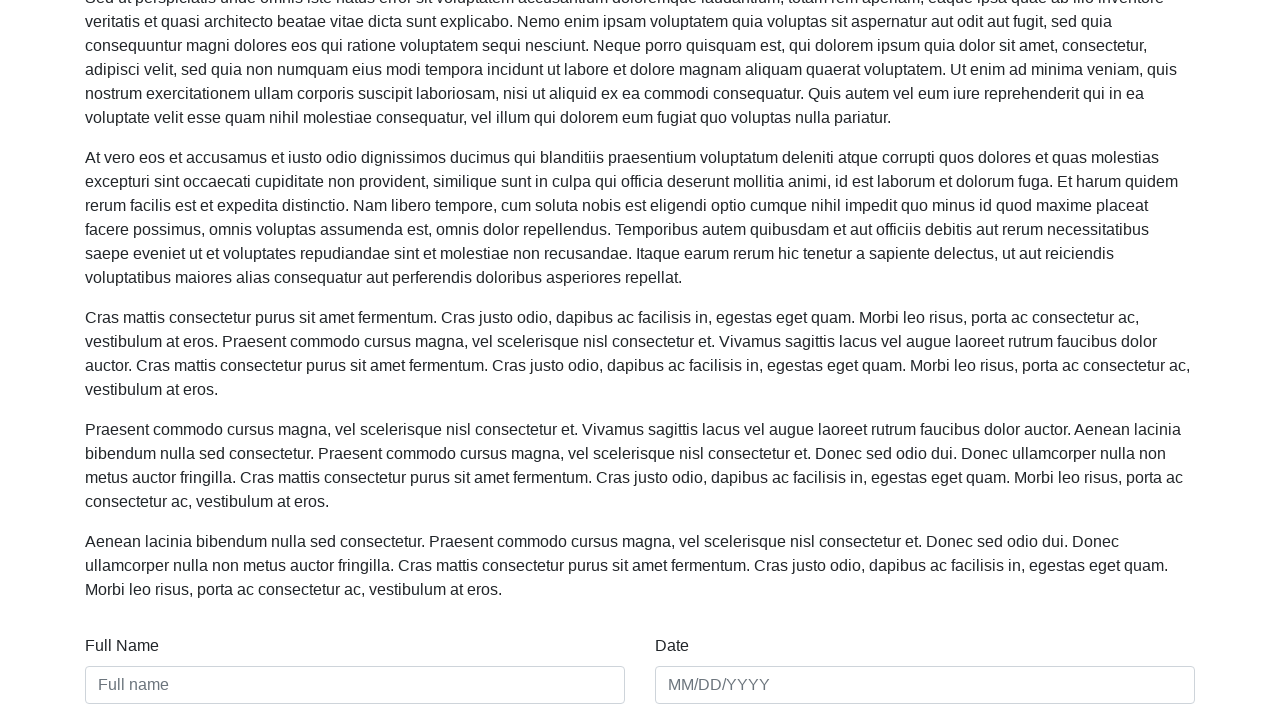

Filled name field with 'Mosume' on #name
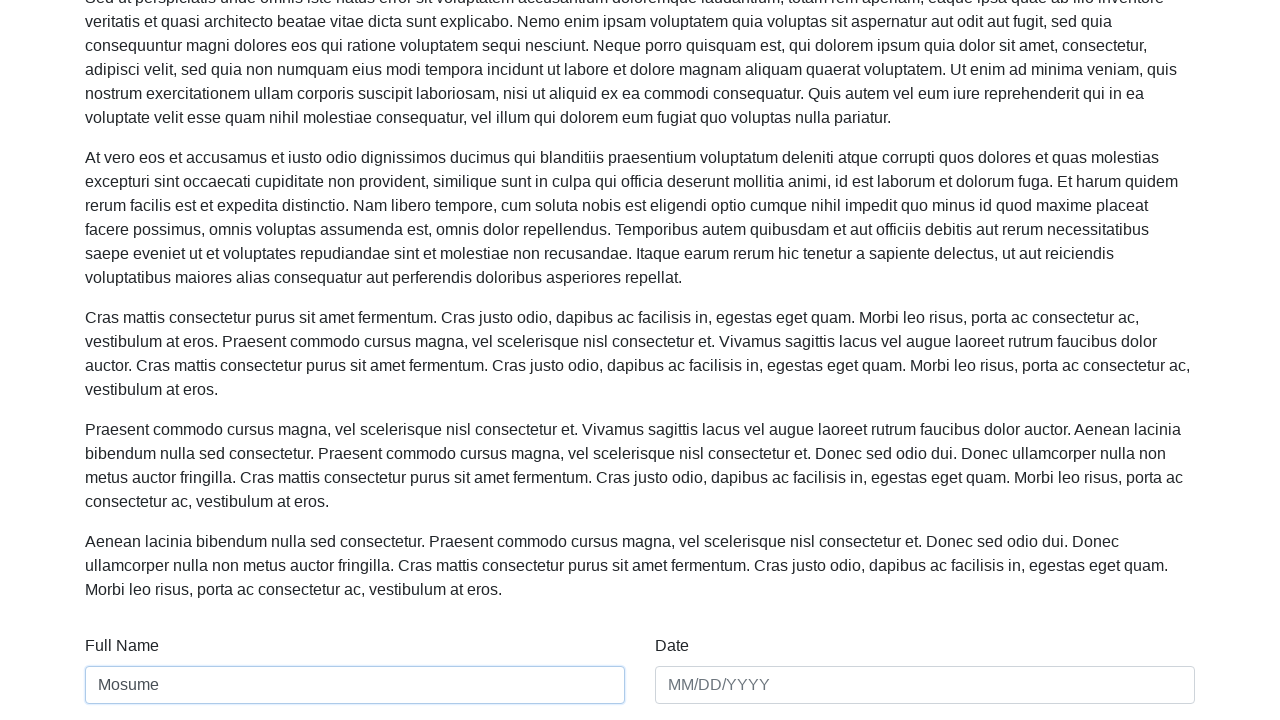

Filled date field with '01/01/21' on #date
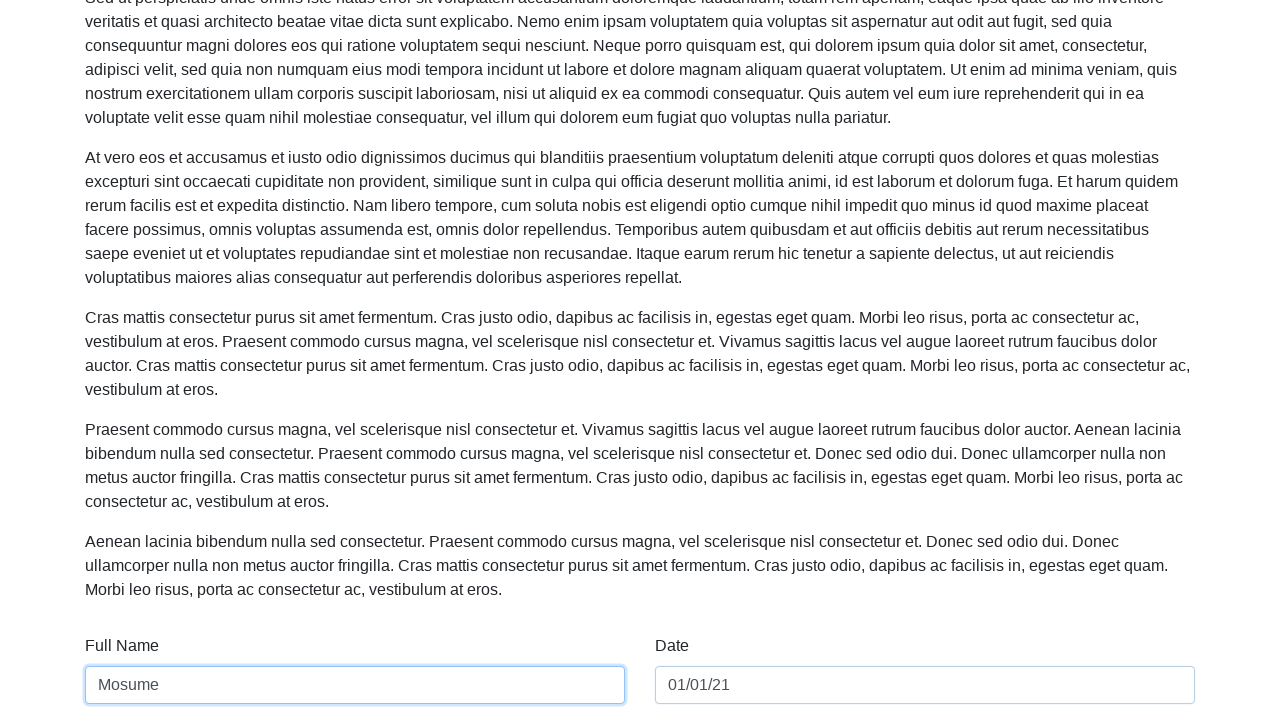

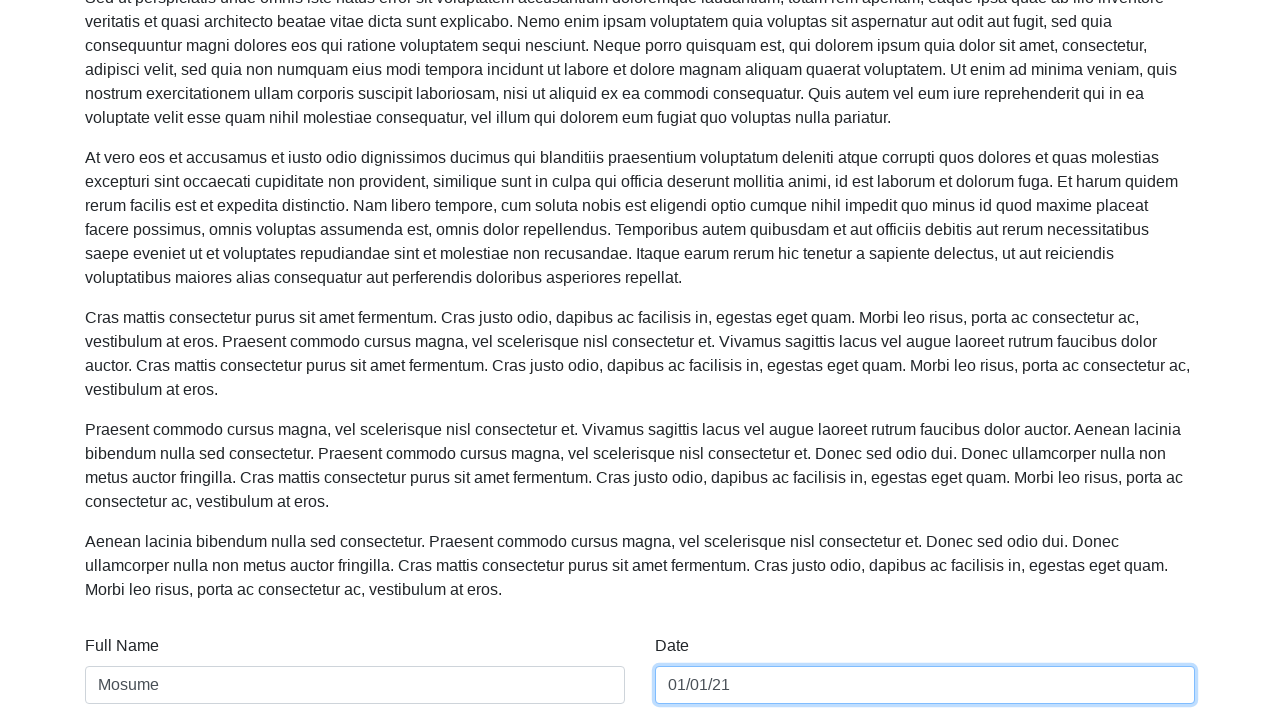